Navigates to W3Schools HTML tables page and verifies that the customers table is present and contains rows

Starting URL: https://www.w3schools.com/html/html_tables.asp

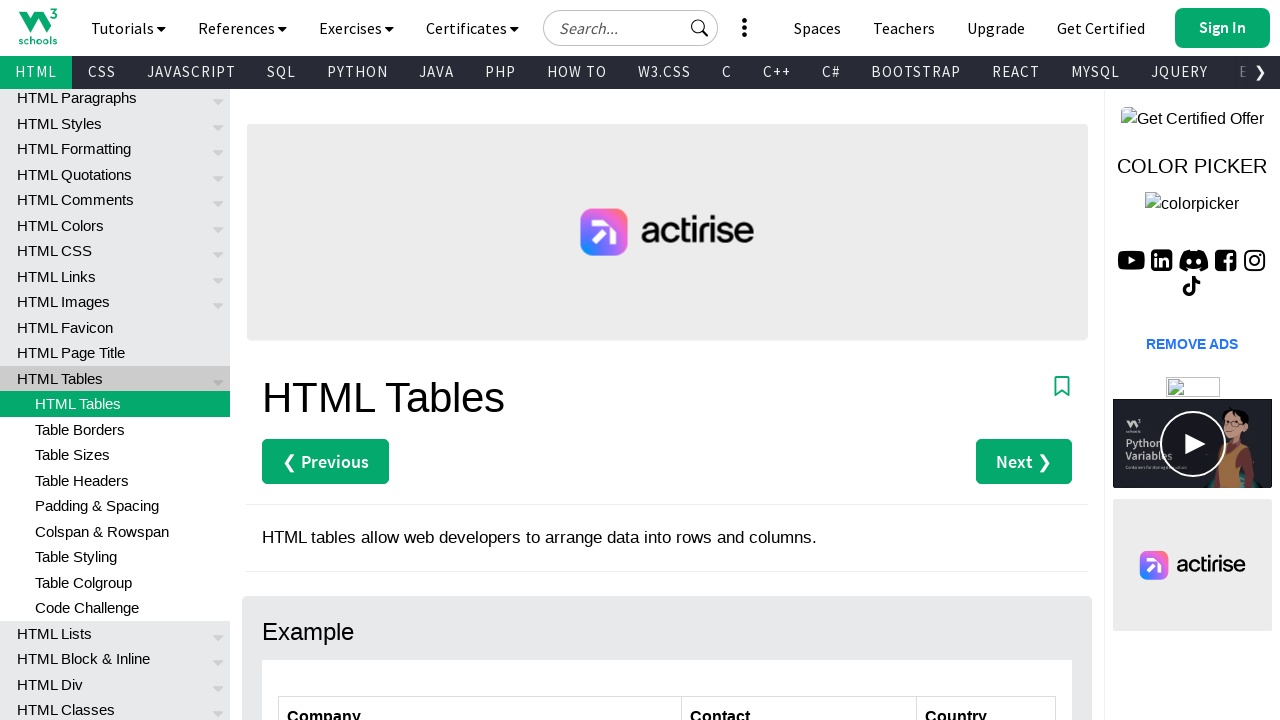

Navigated to W3Schools HTML tables page
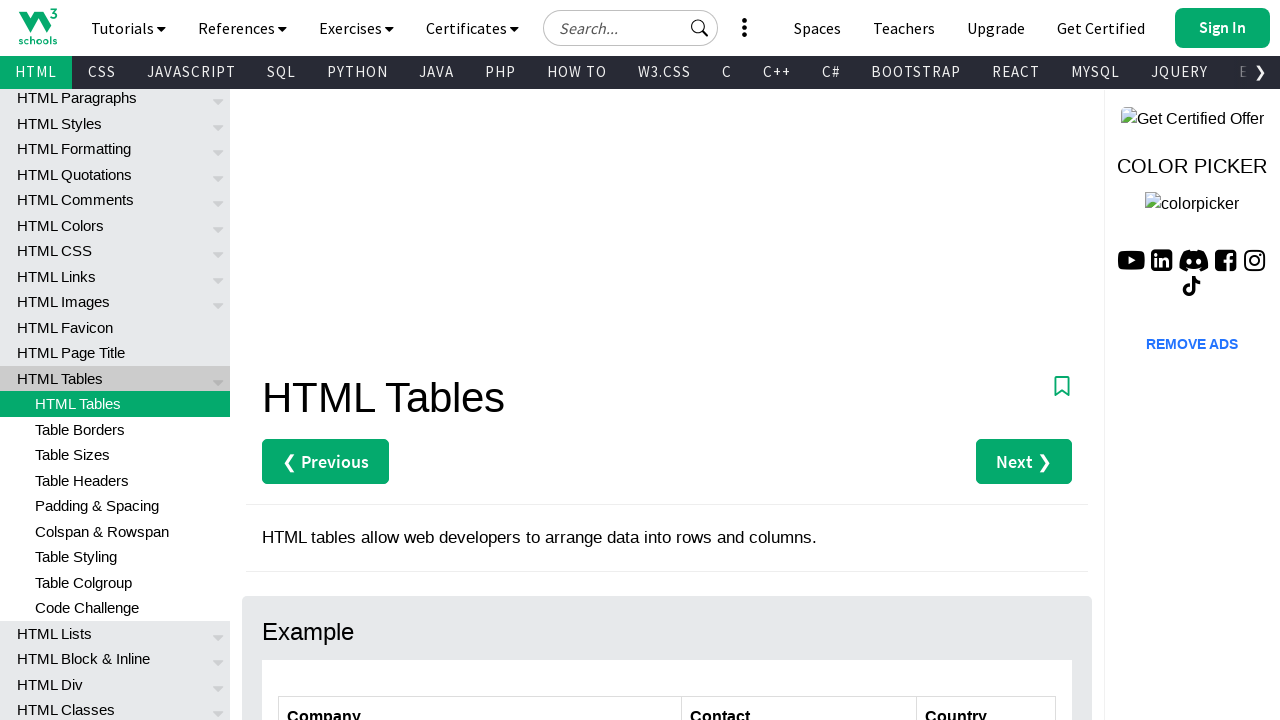

Customers table is present on the page
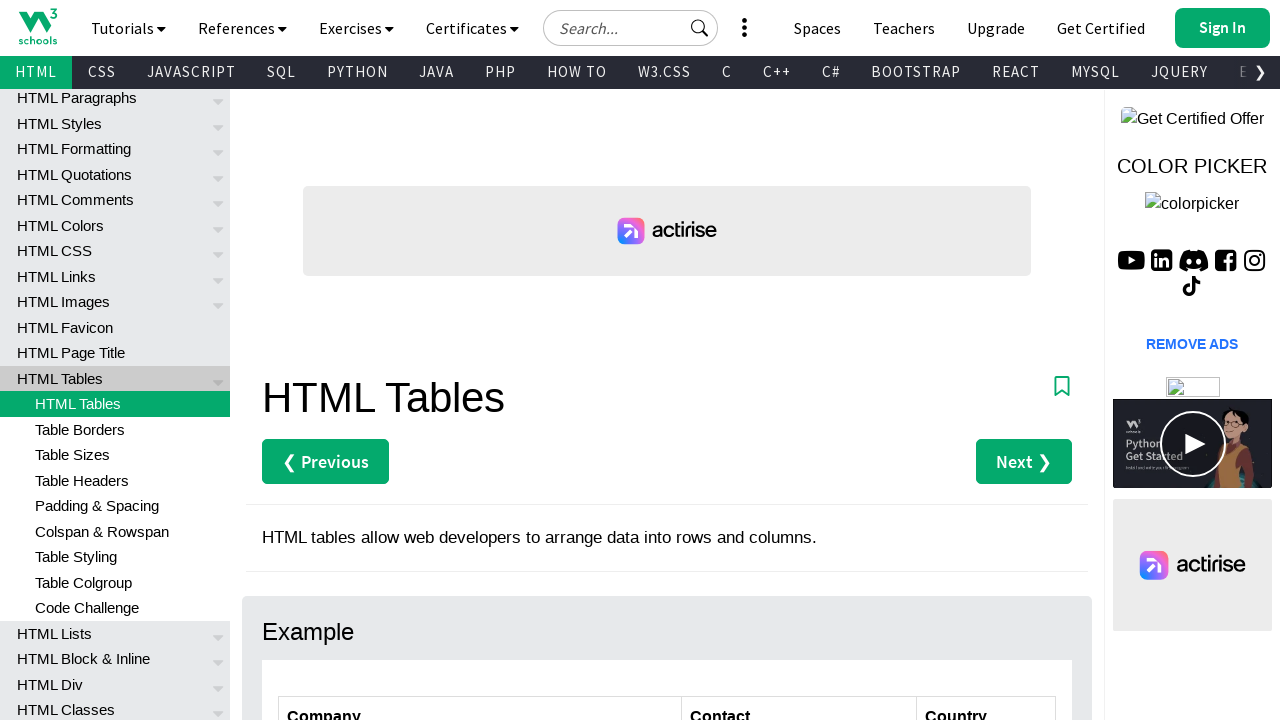

Table rows are present in the customers table
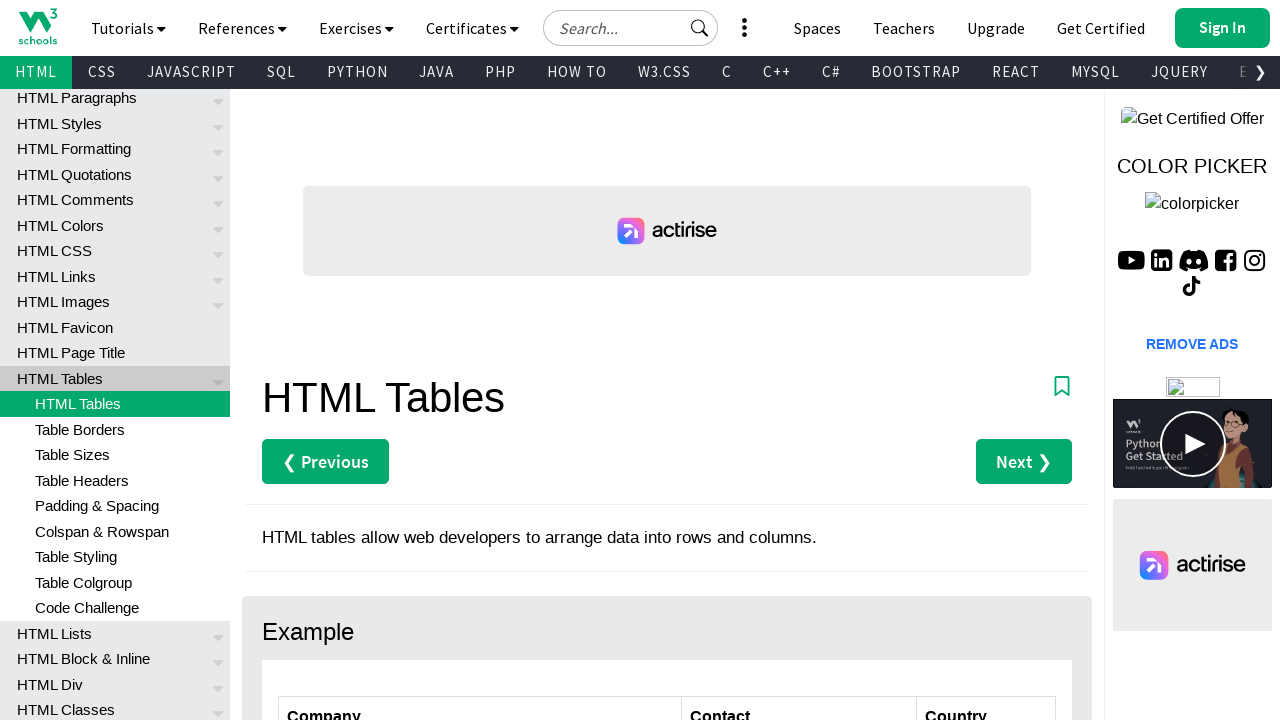

Retrieved all table rows from customers table - found 7 rows
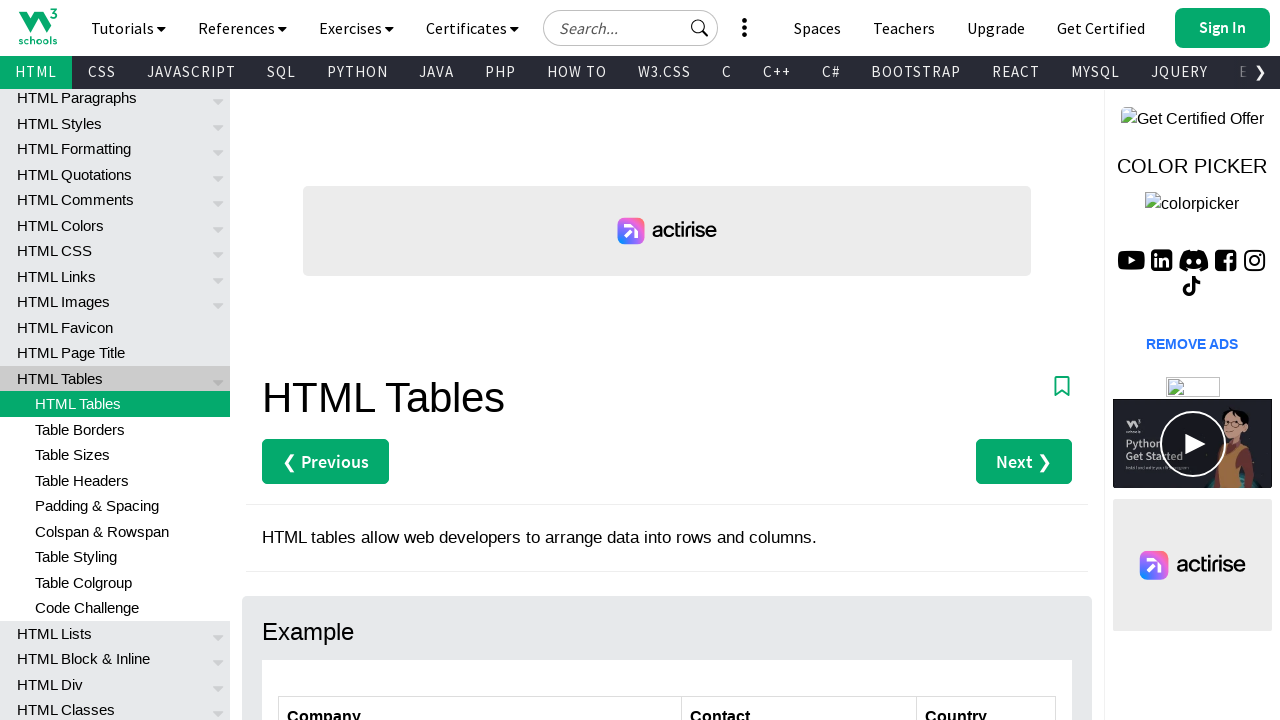

Assertion passed: customers table contains rows
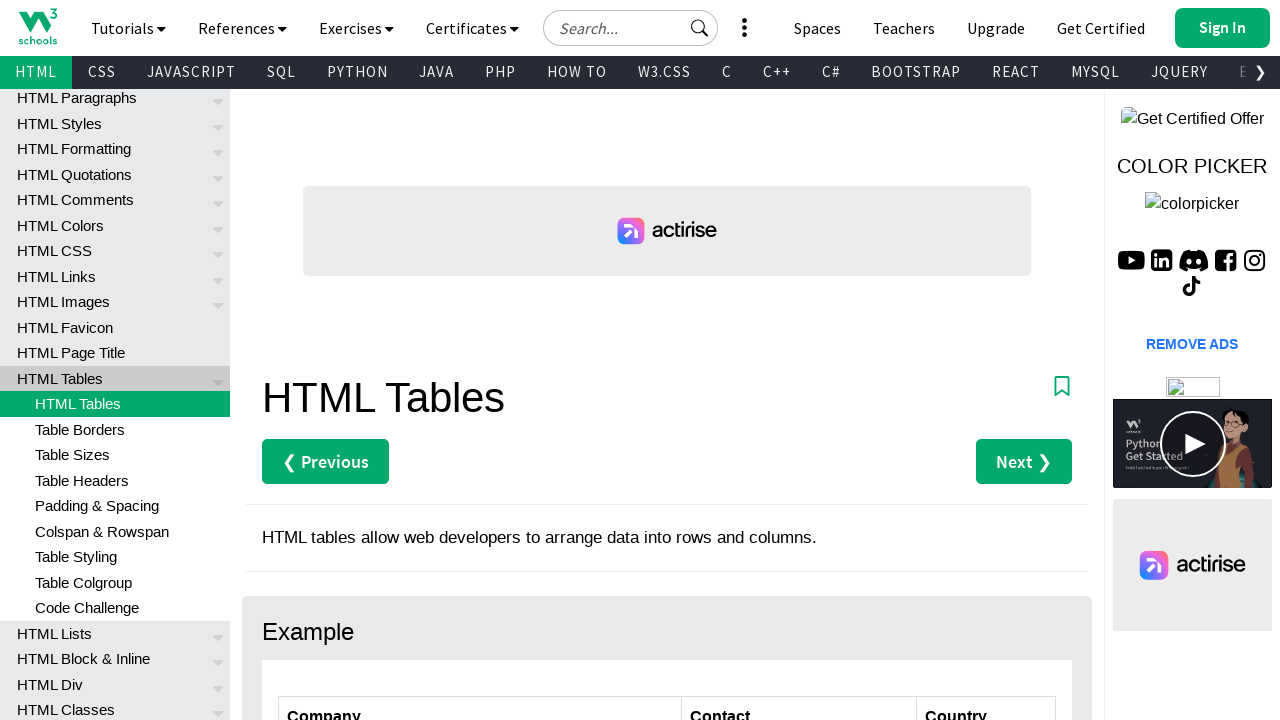

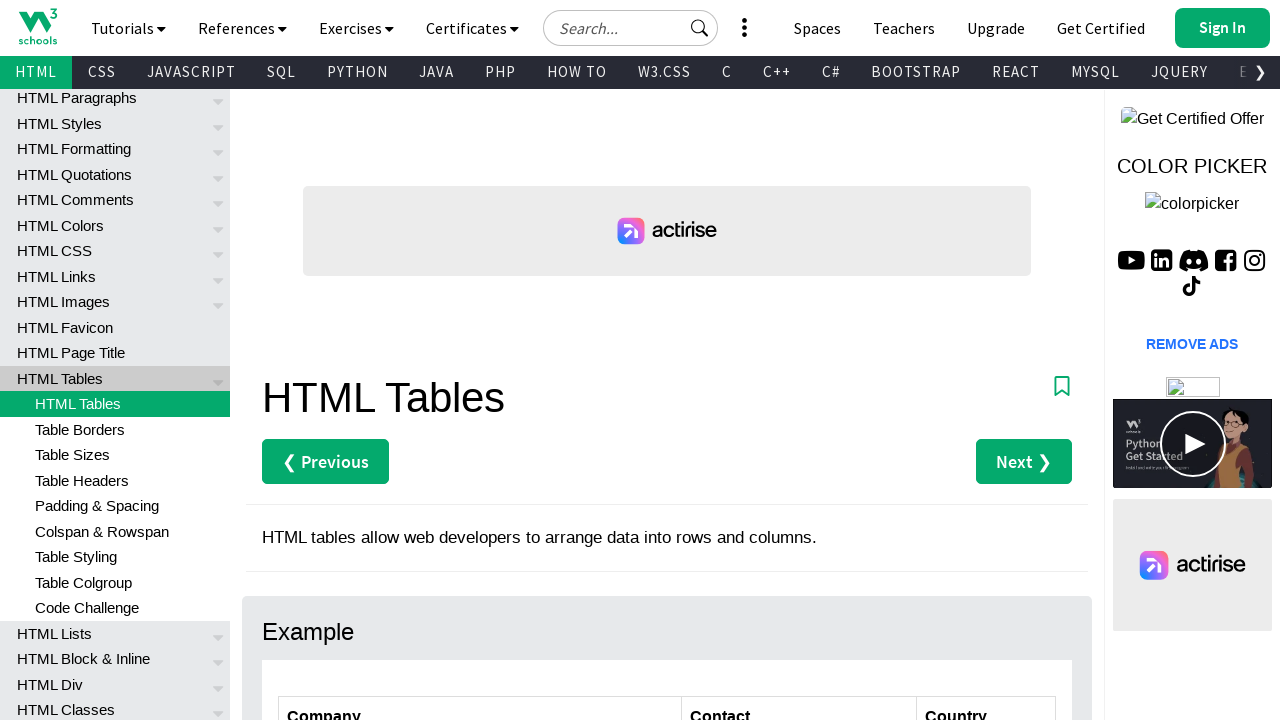